Tests navigation from homepage to Contact Us section by clicking the Contact Us menu link and verifying the URL changes to the contact page.

Starting URL: https://atid.store/

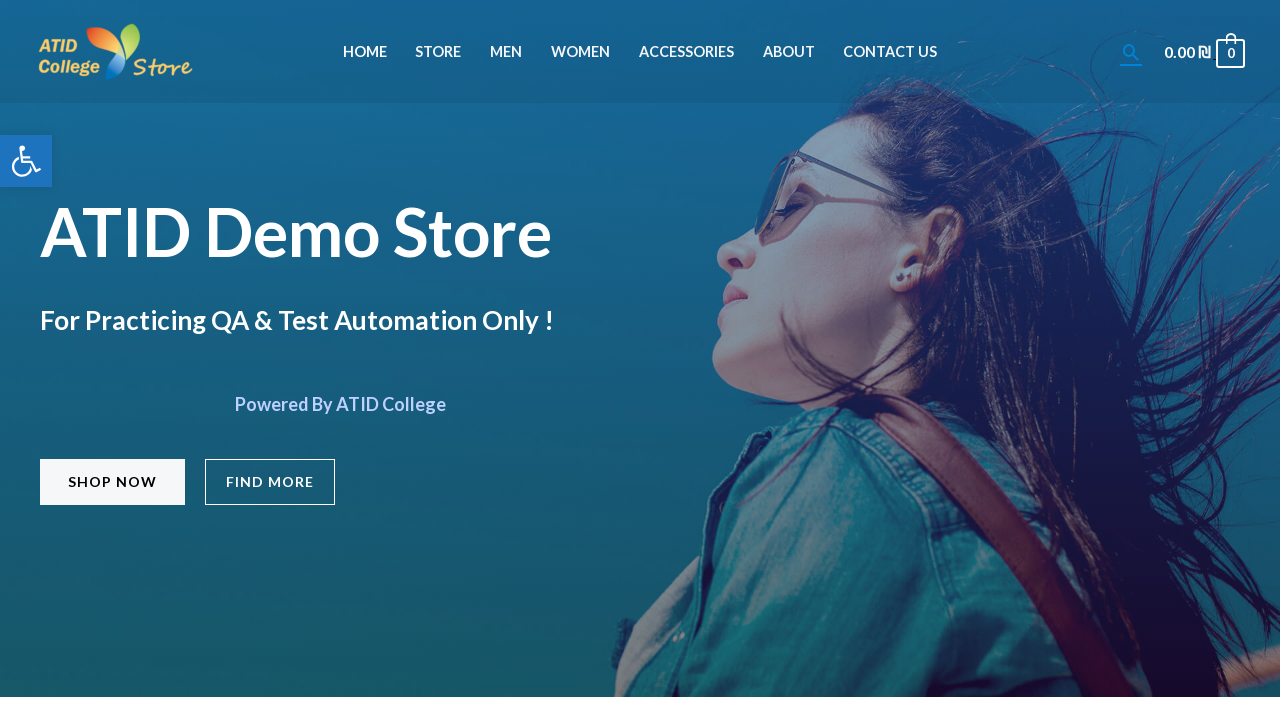

Set viewport size to 1052x666
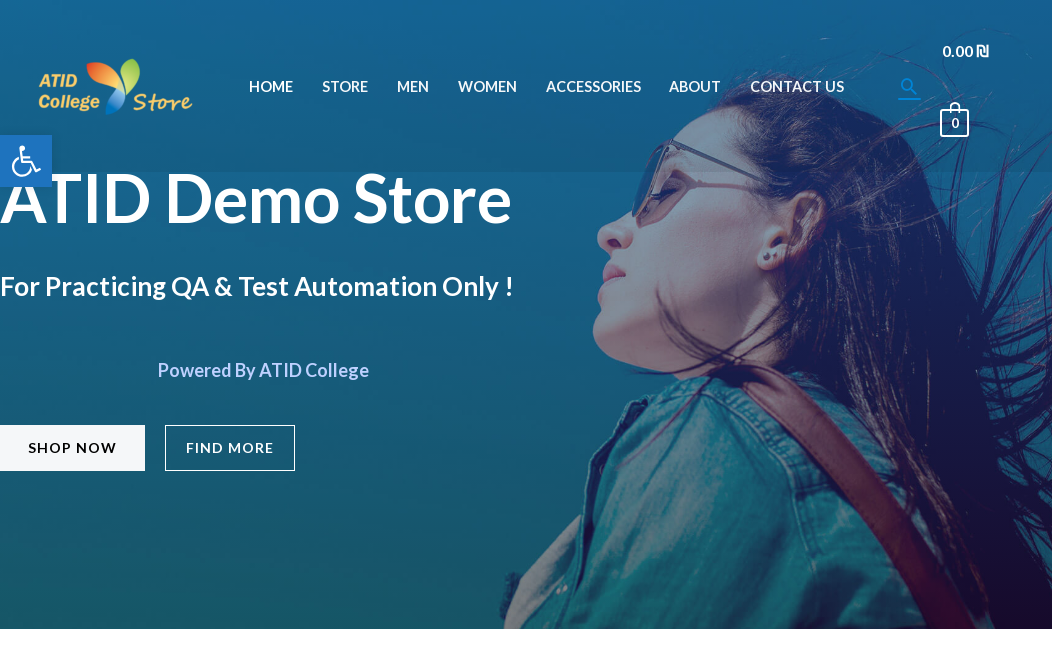

Clicked Contact Us menu link at (797, 86) on a:has-text('Contact Us')
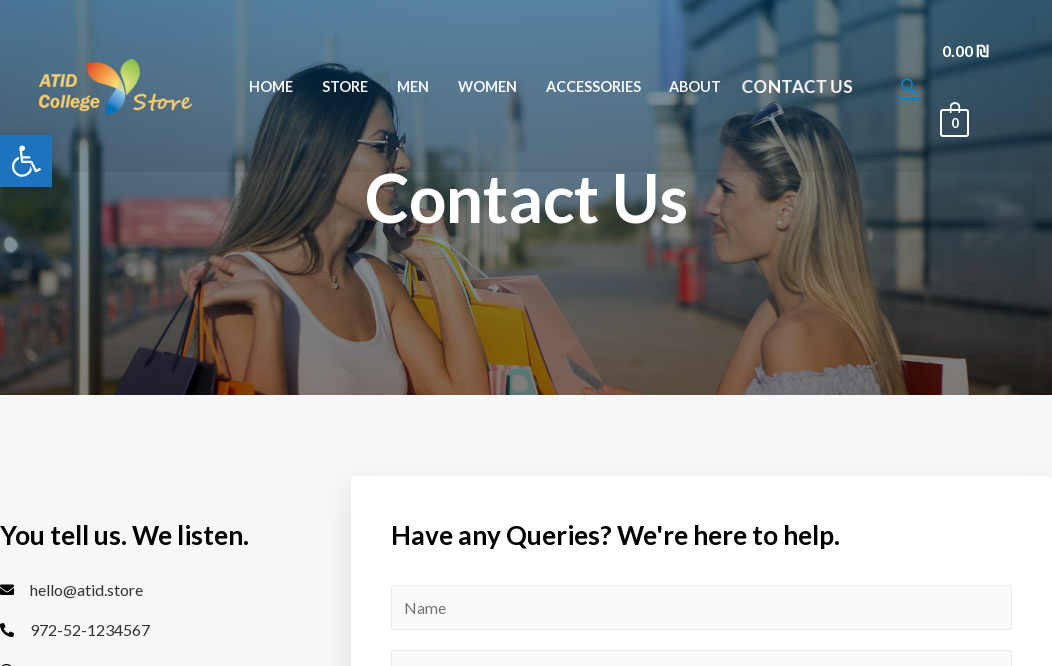

Verified navigation to Contact Us page at https://atid.store/contact-us/
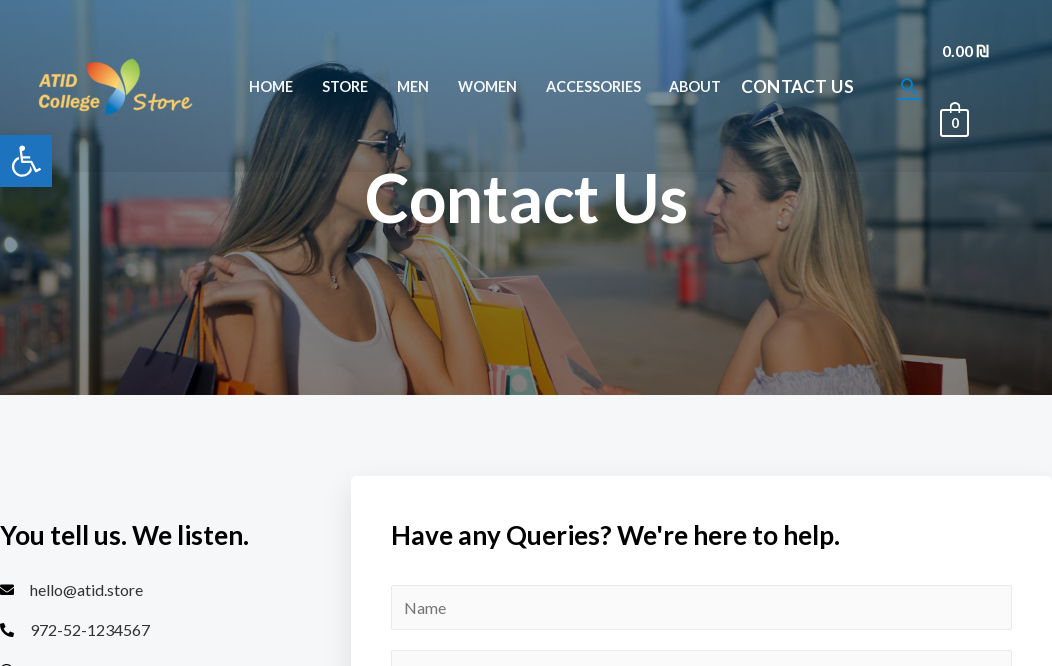

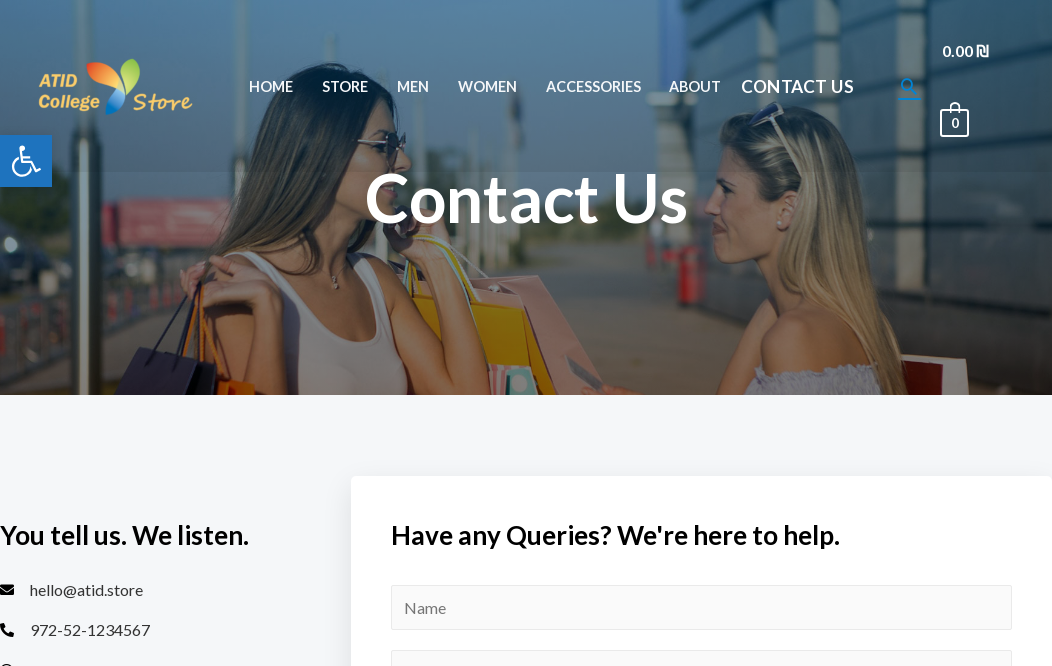